Tests clicking a button that shows a confirm dialog and accepting it

Starting URL: https://demoqa.com/alerts

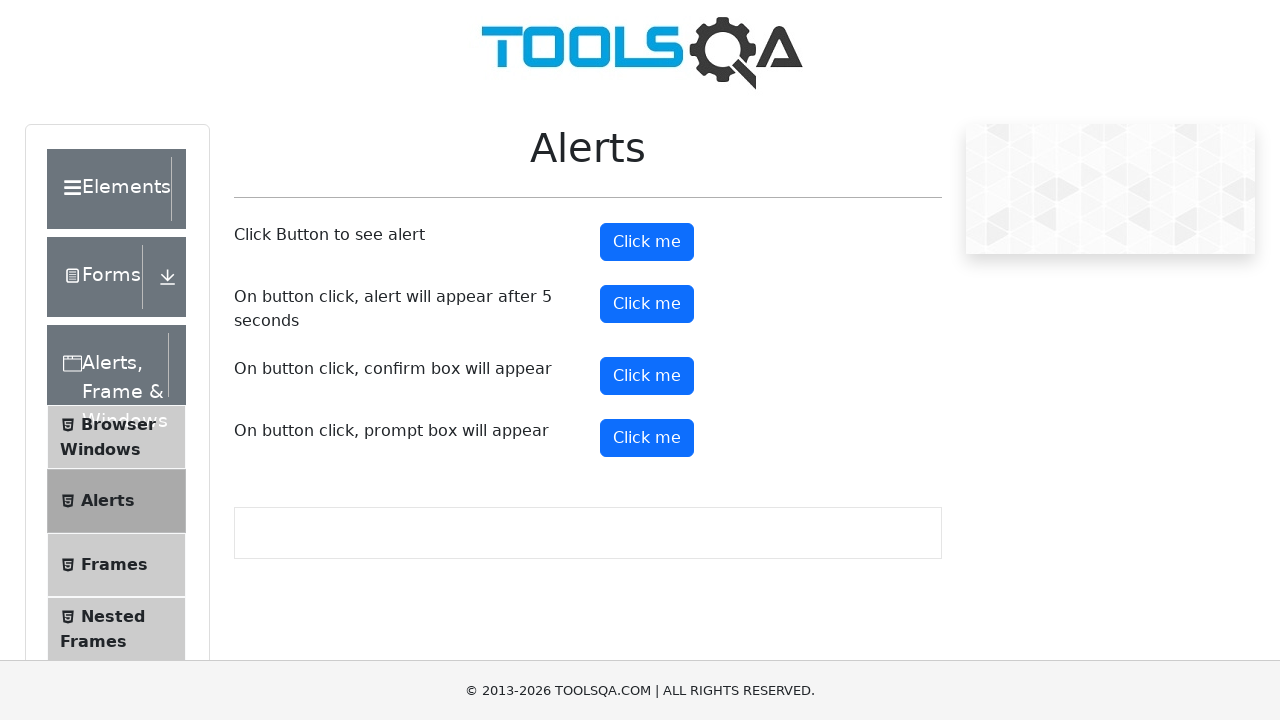

Set up dialog handler to accept confirm dialogs
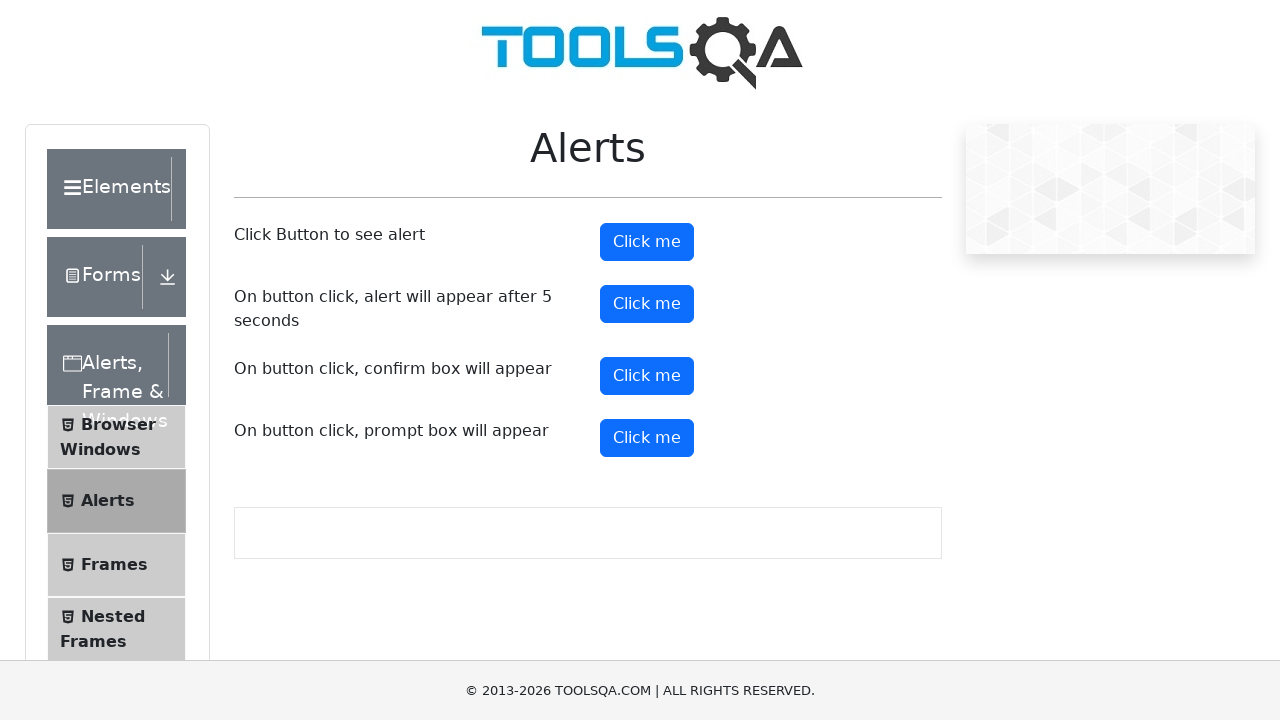

Clicked the confirm button at (647, 376) on #confirmButton
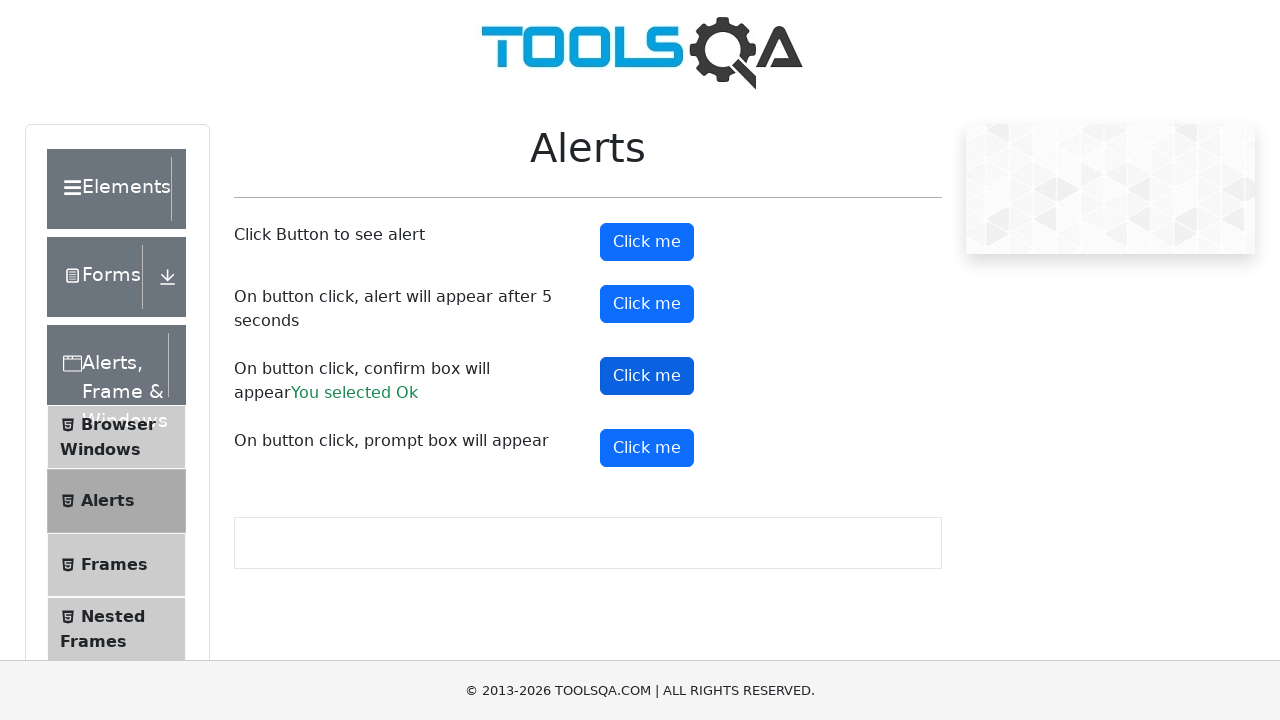

Confirm result text appeared and dialog was accepted with 'Ok'
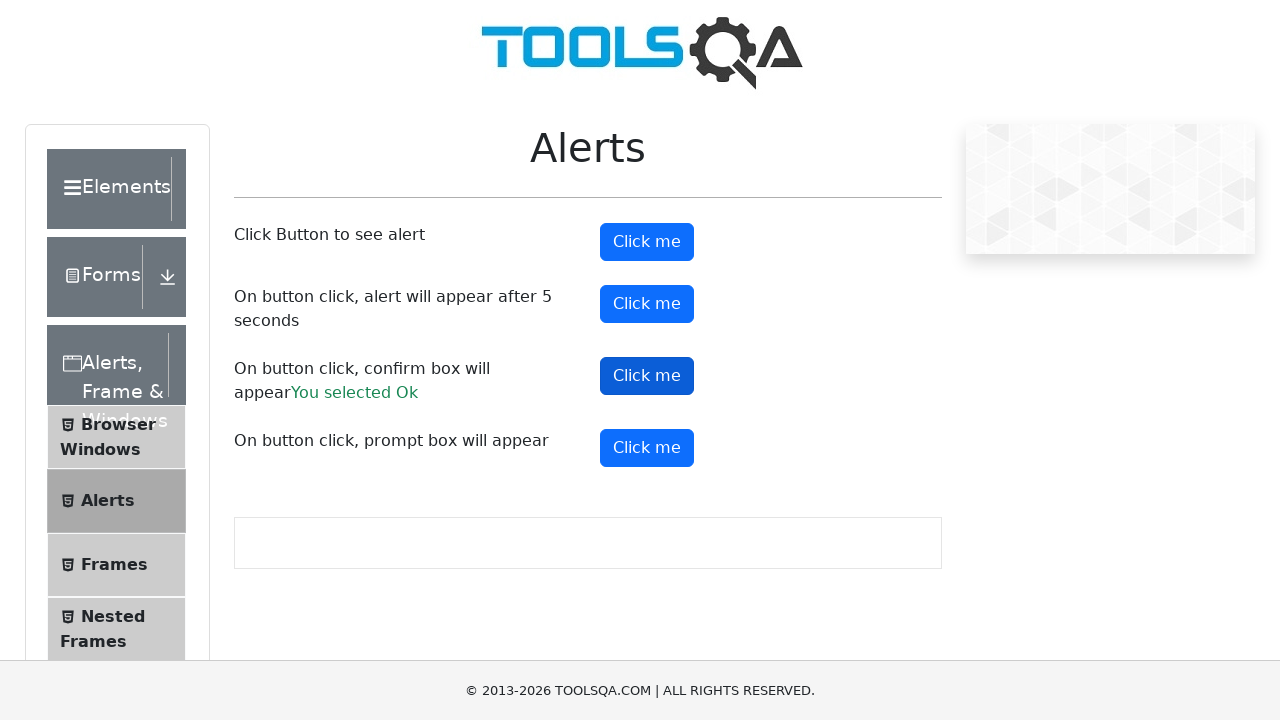

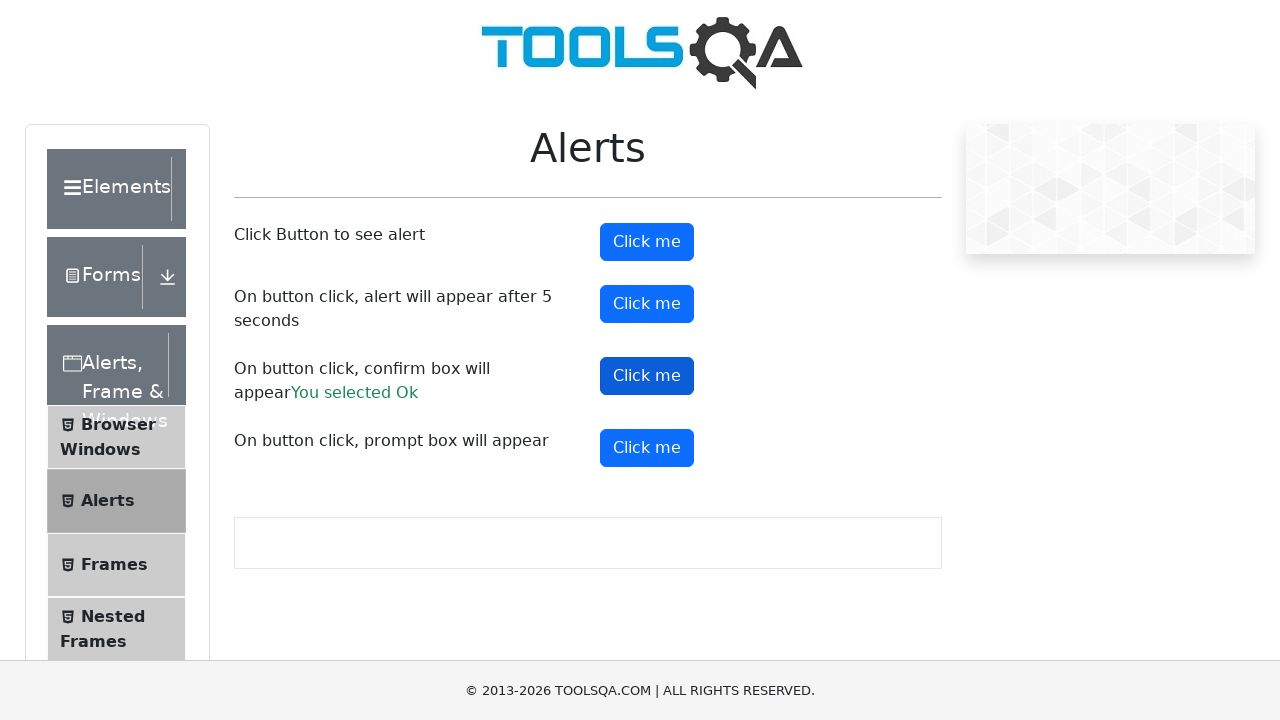